Tests vertical and horizontal scrolling by scrolling down 3000 pixels and right 500 pixels on a large page

Starting URL: https://the-internet.herokuapp.com/large

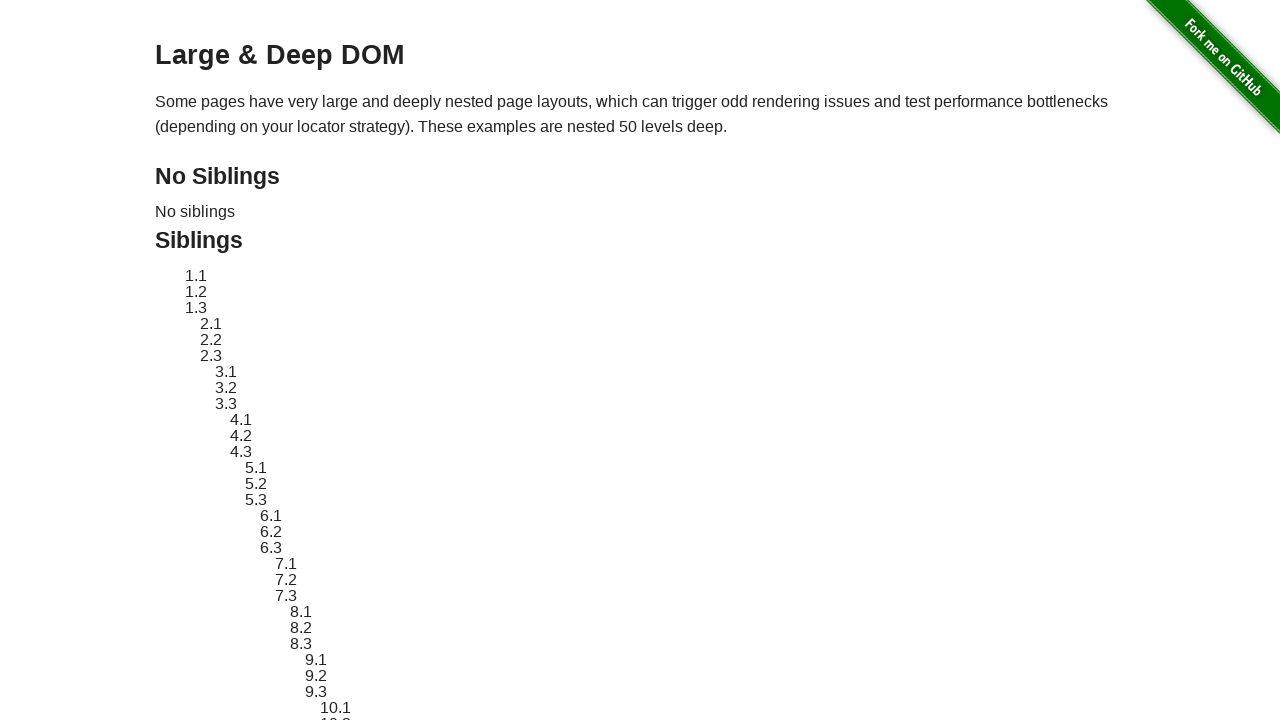

Scrolled down 3000 pixels vertically and right 500 pixels horizontally on large page
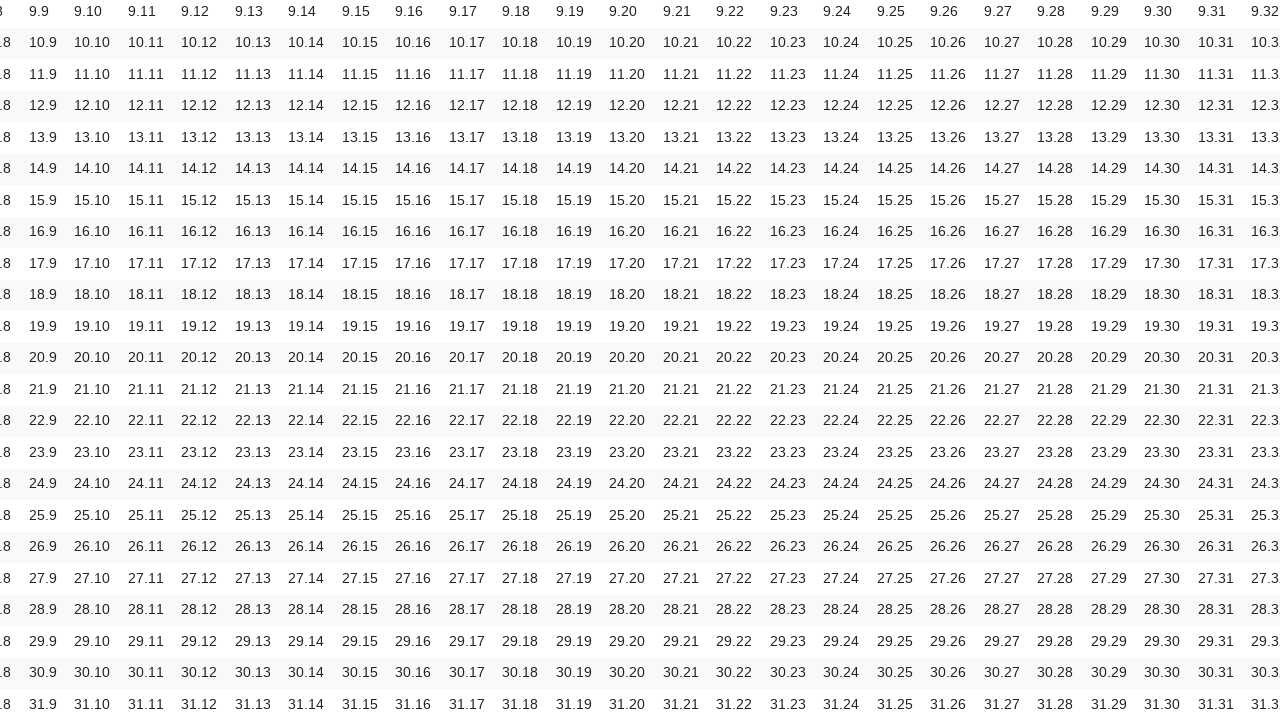

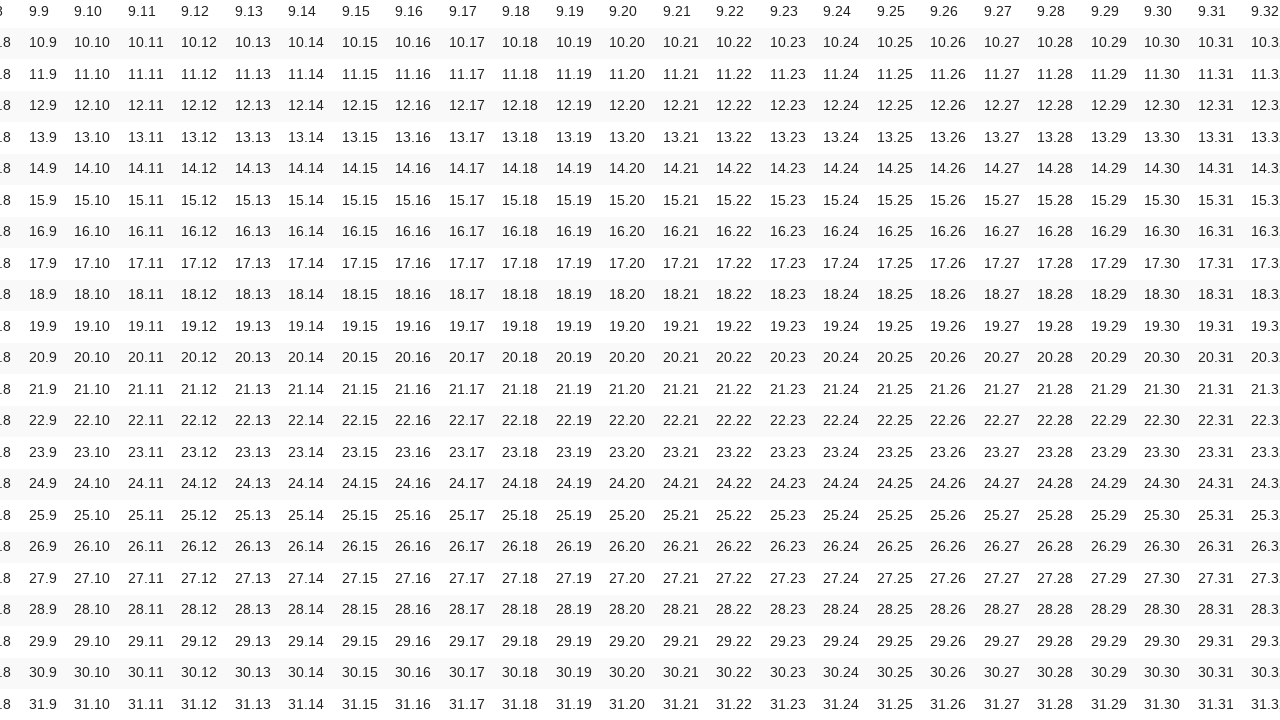